Automates an interactive math exercise by waiting for a price condition, clicking a book button, reading an input value, calculating a mathematical formula (log of |12*sin(x)|), and submitting the answer.

Starting URL: http://suninjuly.github.io/explicit_wait2.html

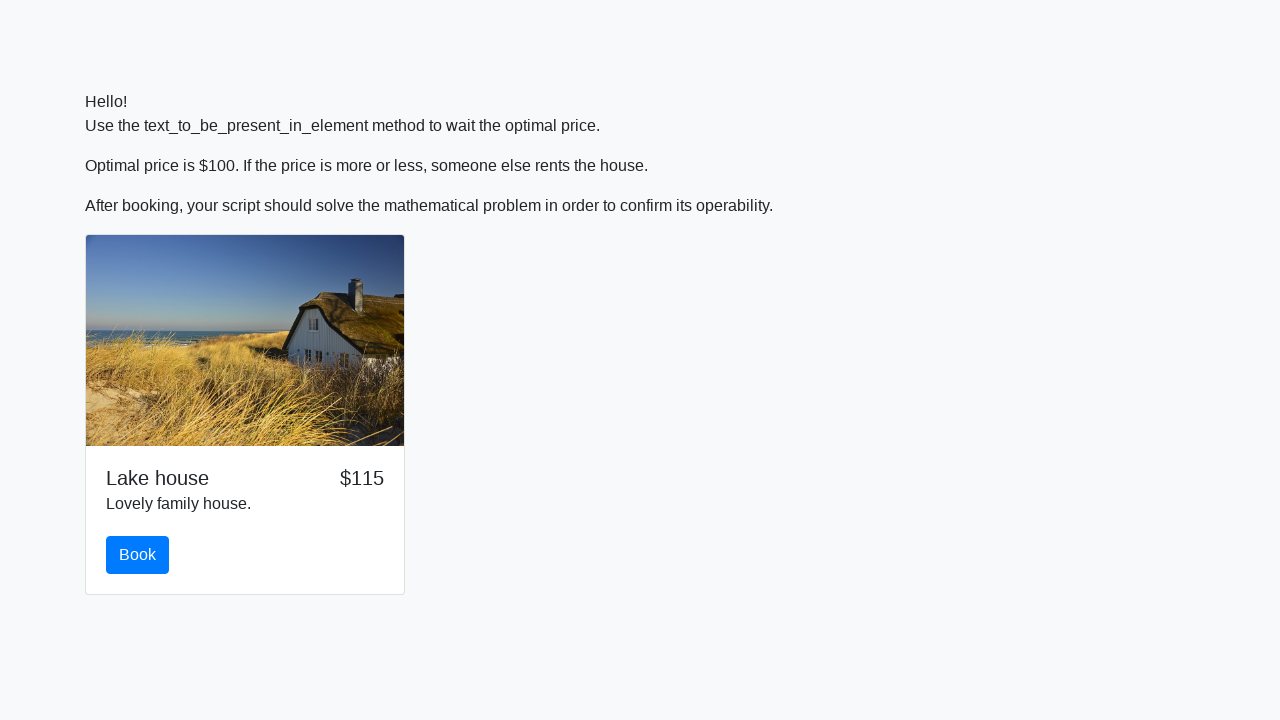

Waited for price element to contain '100'
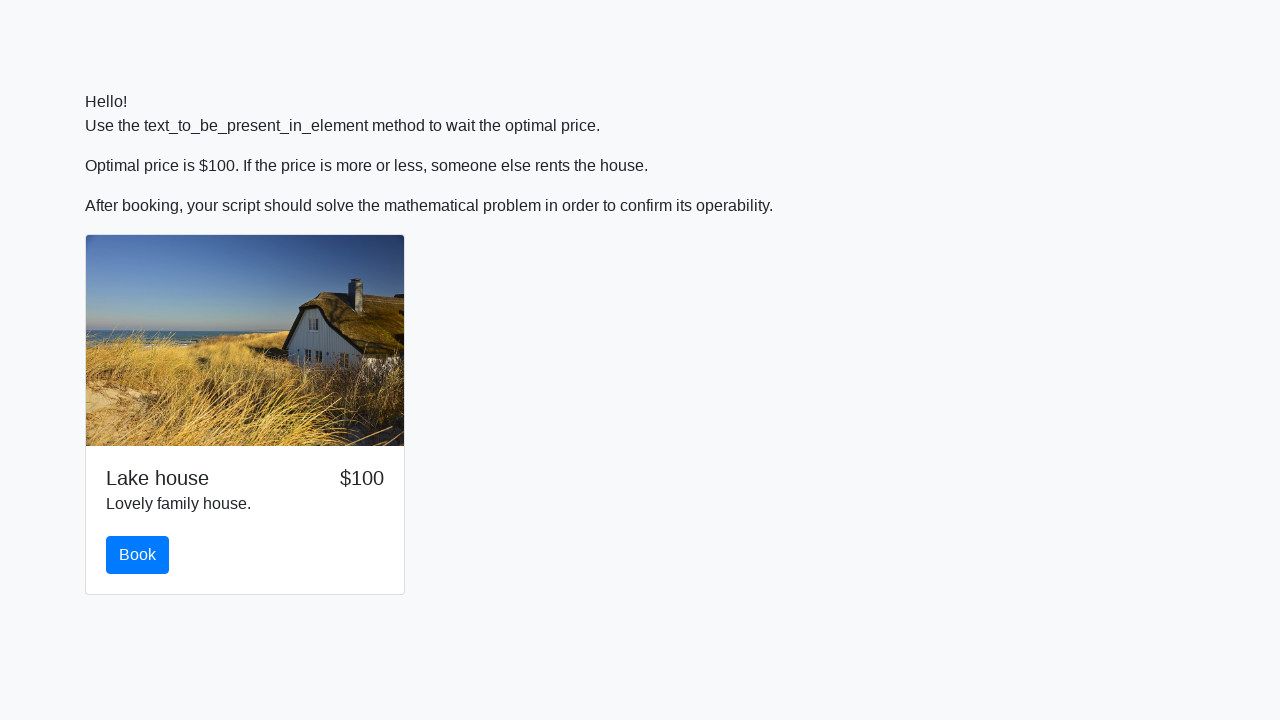

Clicked the book button at (138, 555) on #book
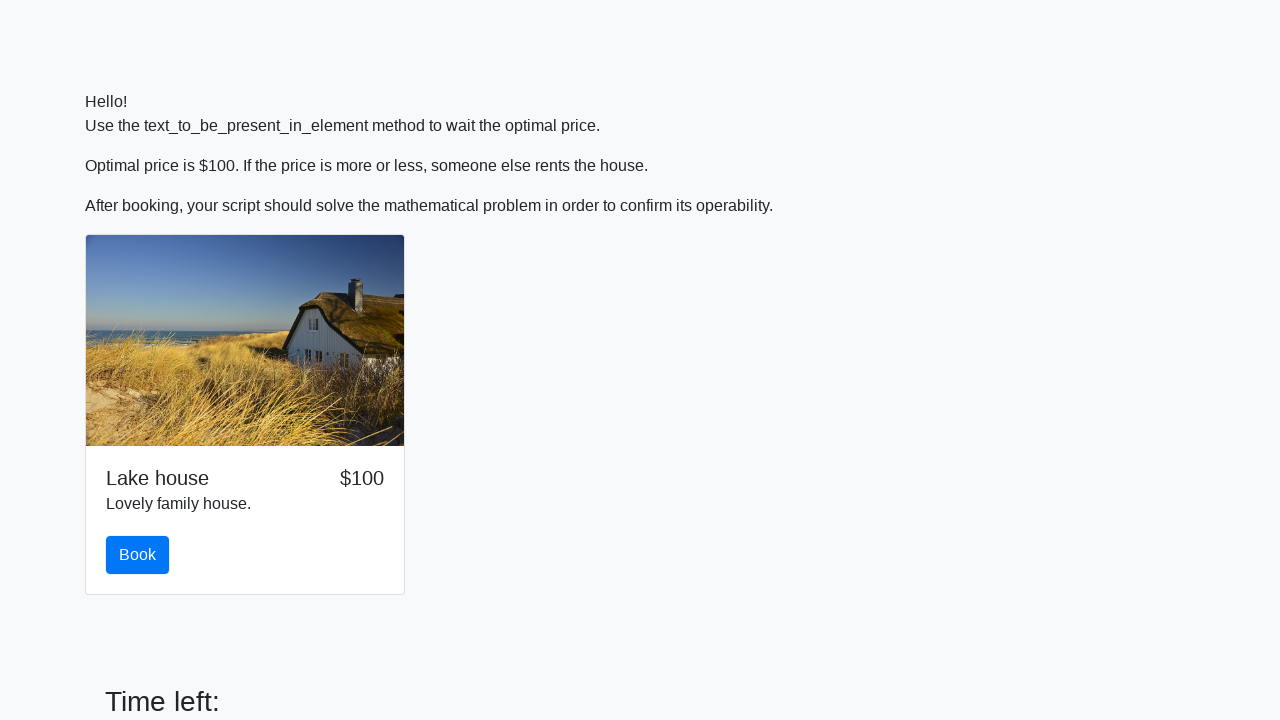

Read input value: 663
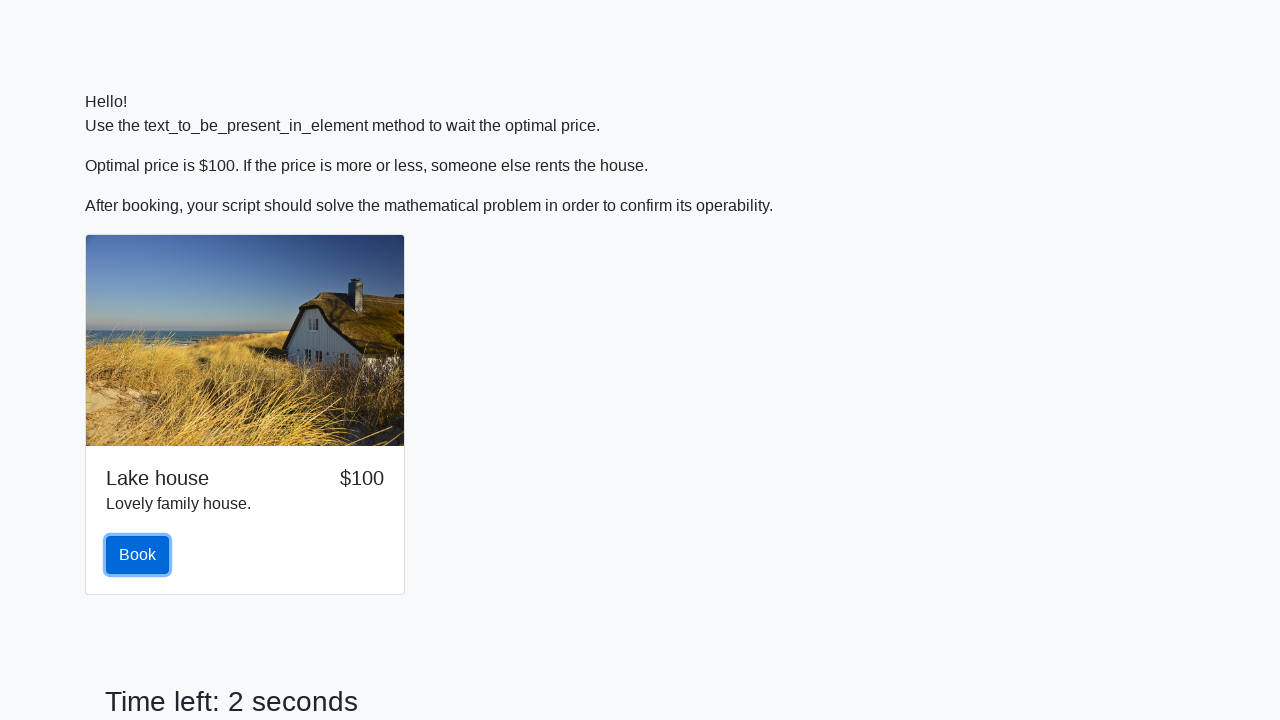

Calculated and filled answer field with: 0.3944684591279523 on #answer
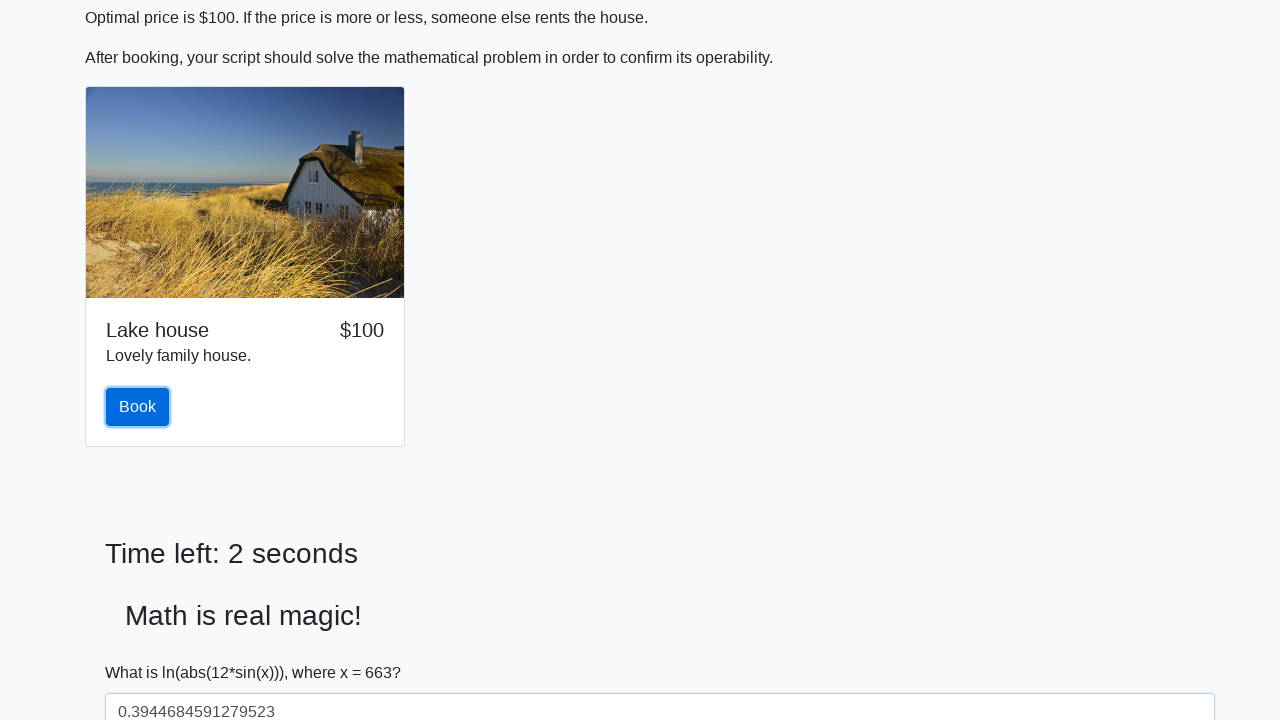

Clicked the solve button to submit answer at (143, 651) on #solve
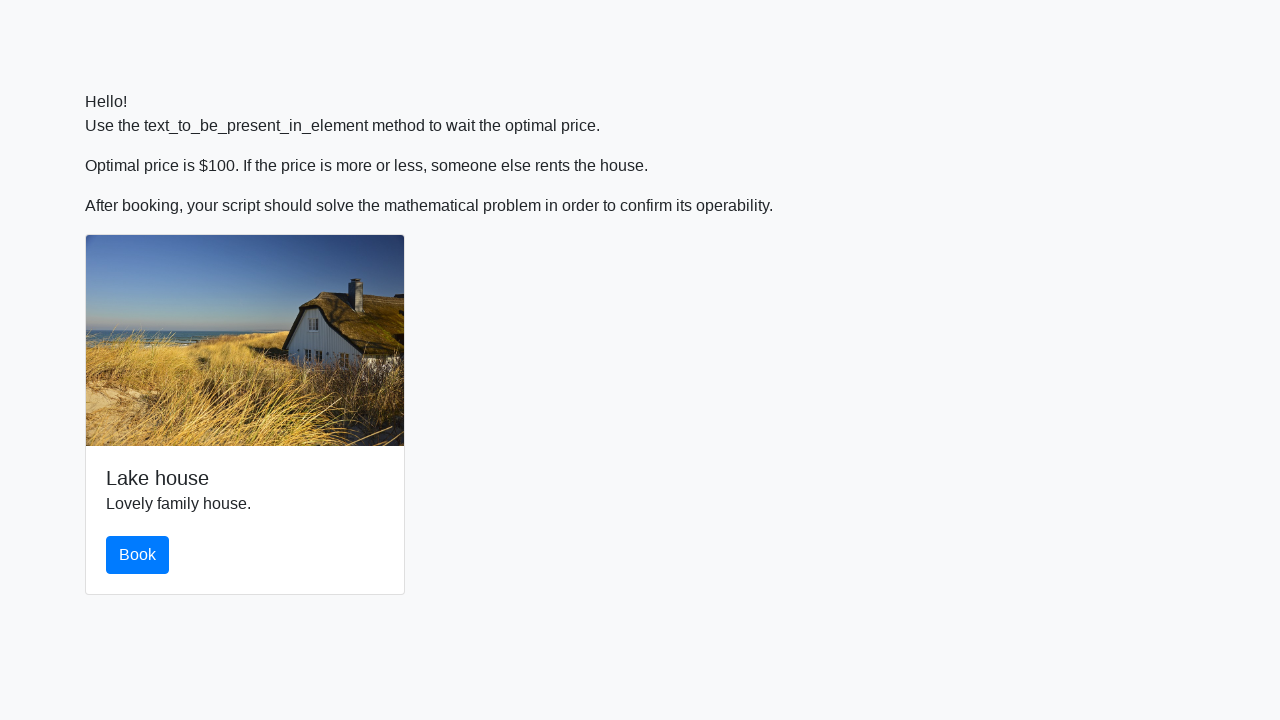

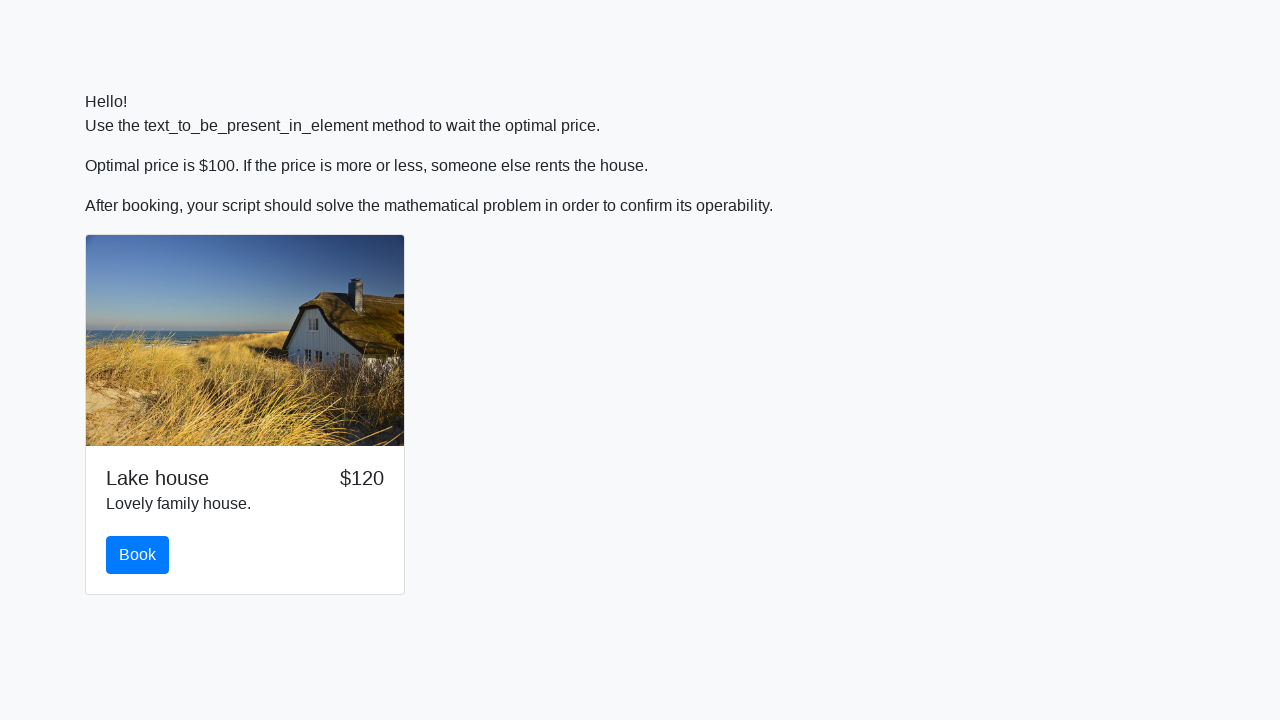